Tests that entered text is trimmed when saving edits

Starting URL: https://demo.playwright.dev/todomvc

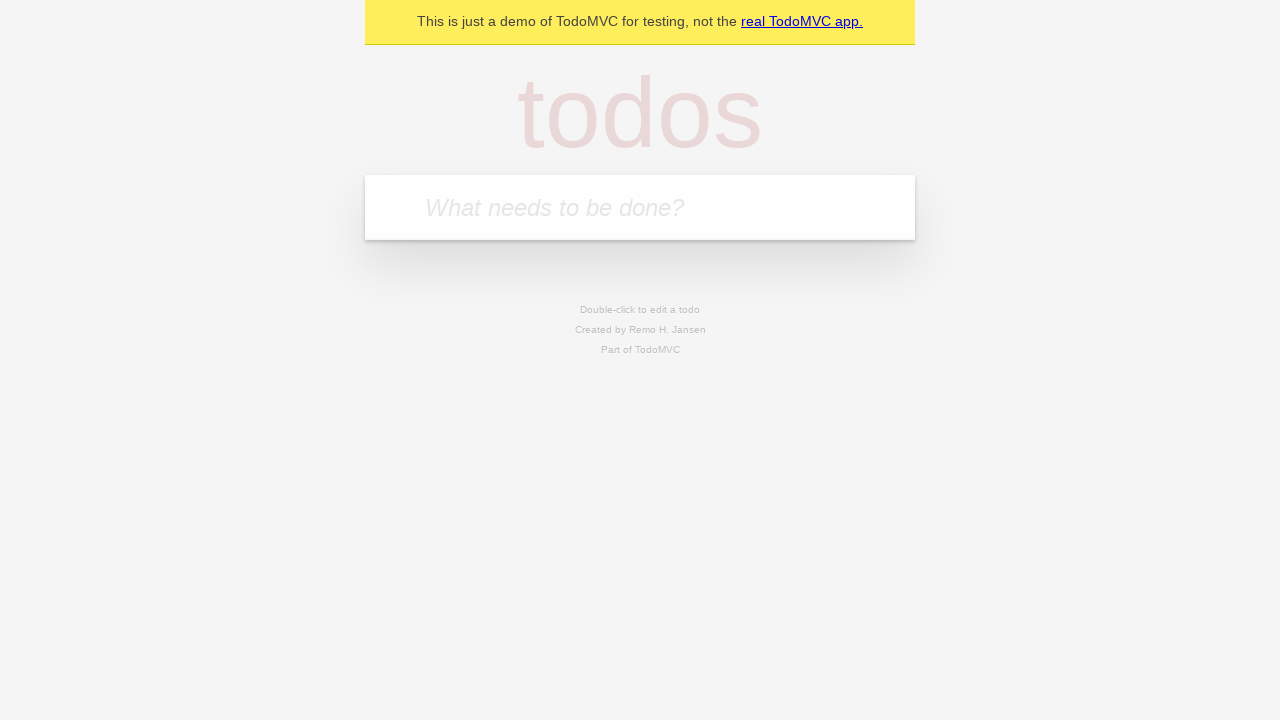

Filled todo input with 'buy some cheese' on internal:attr=[placeholder="What needs to be done?"i]
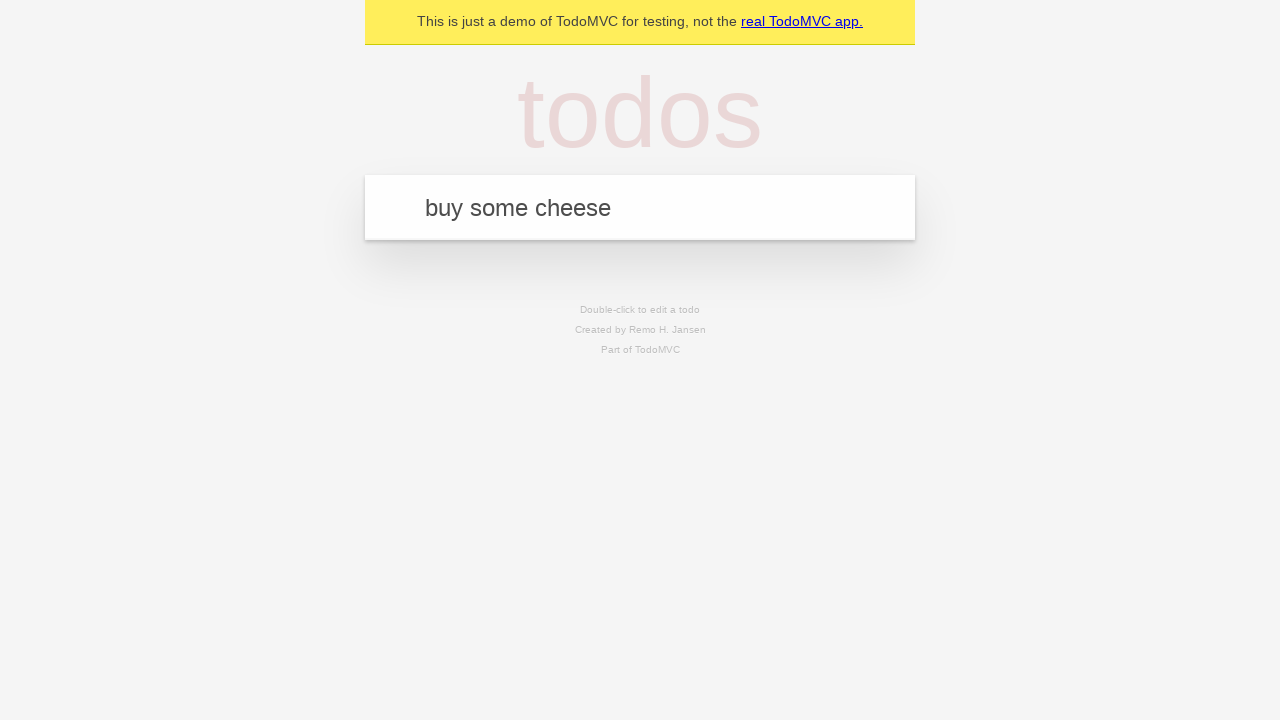

Pressed Enter to create first todo on internal:attr=[placeholder="What needs to be done?"i]
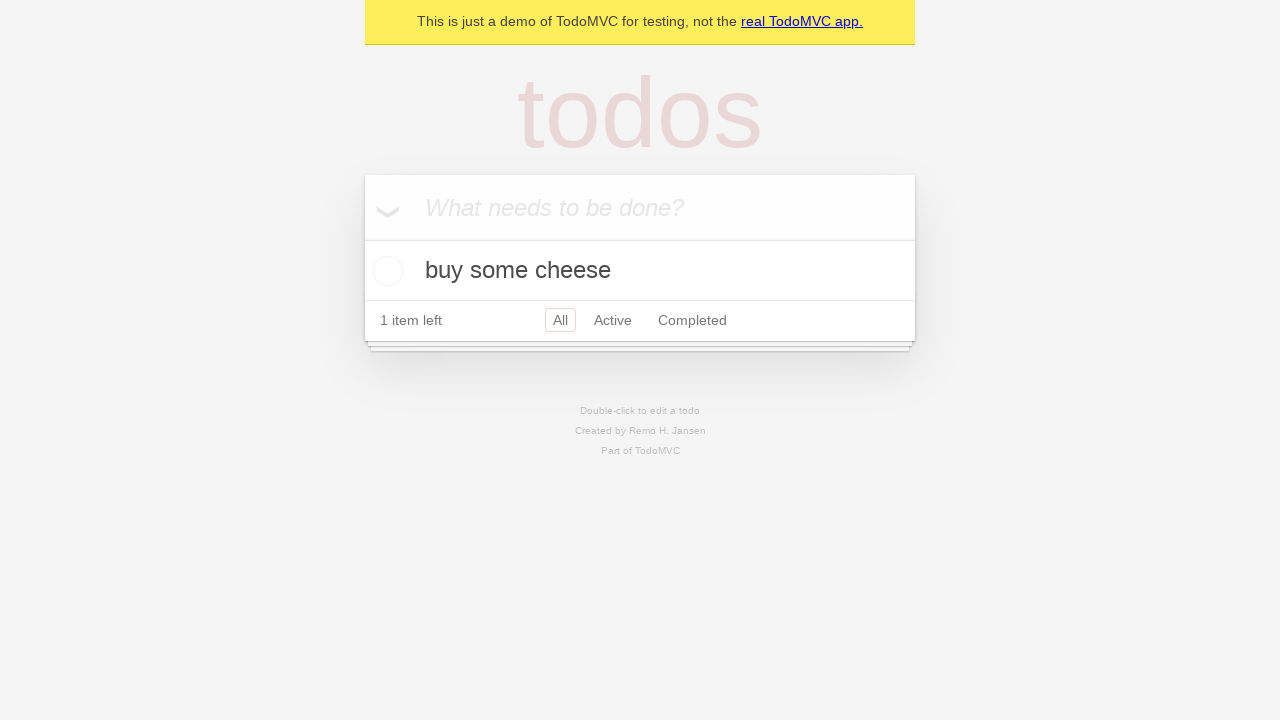

Filled todo input with 'feed the cat' on internal:attr=[placeholder="What needs to be done?"i]
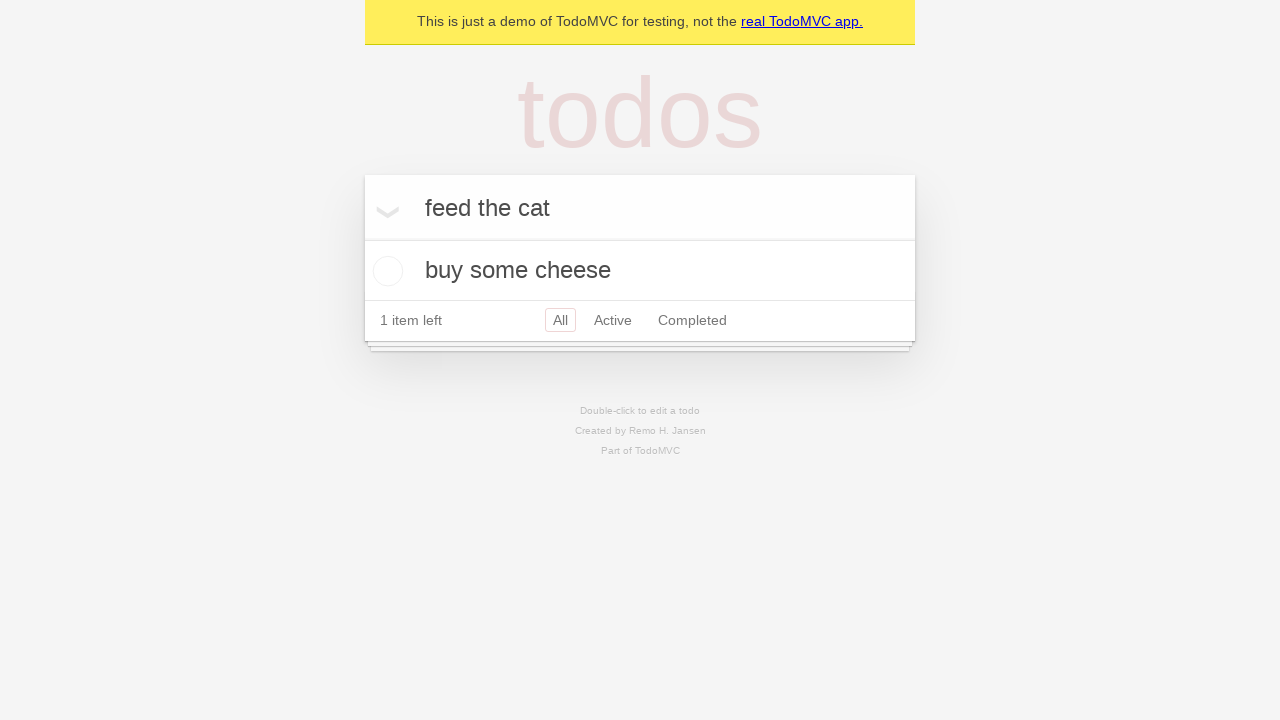

Pressed Enter to create second todo on internal:attr=[placeholder="What needs to be done?"i]
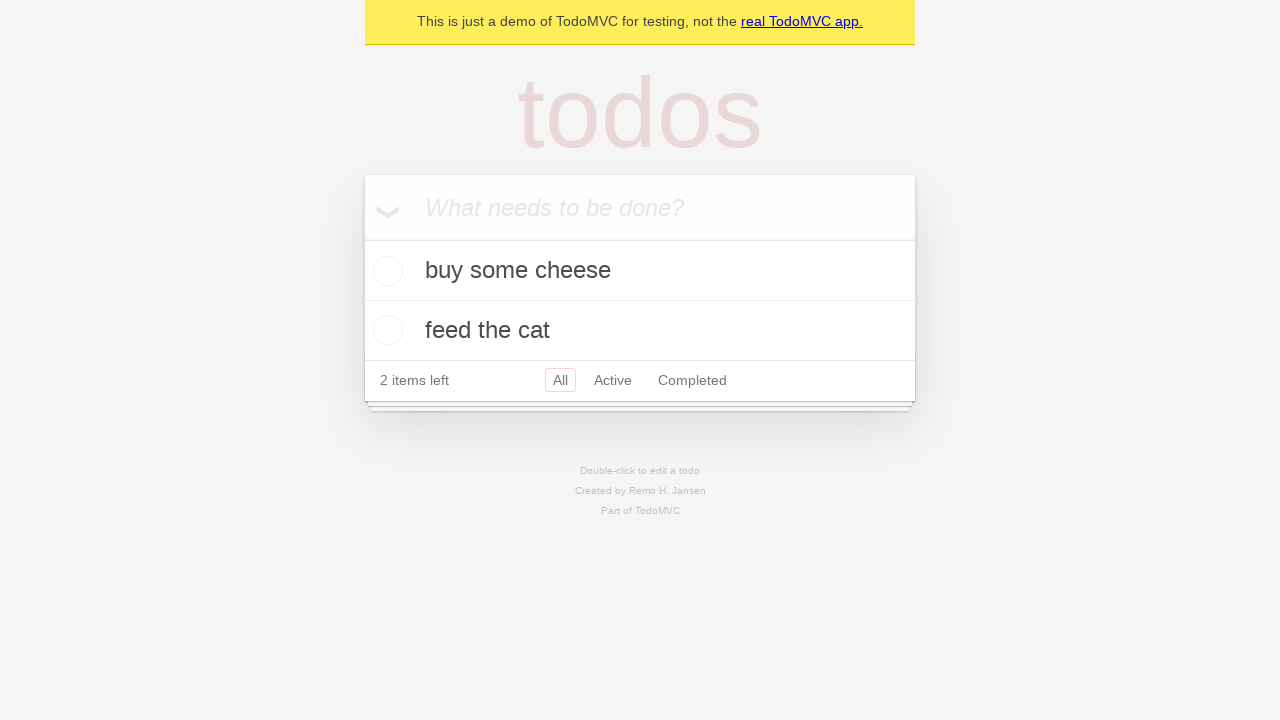

Filled todo input with 'book a doctors appointment' on internal:attr=[placeholder="What needs to be done?"i]
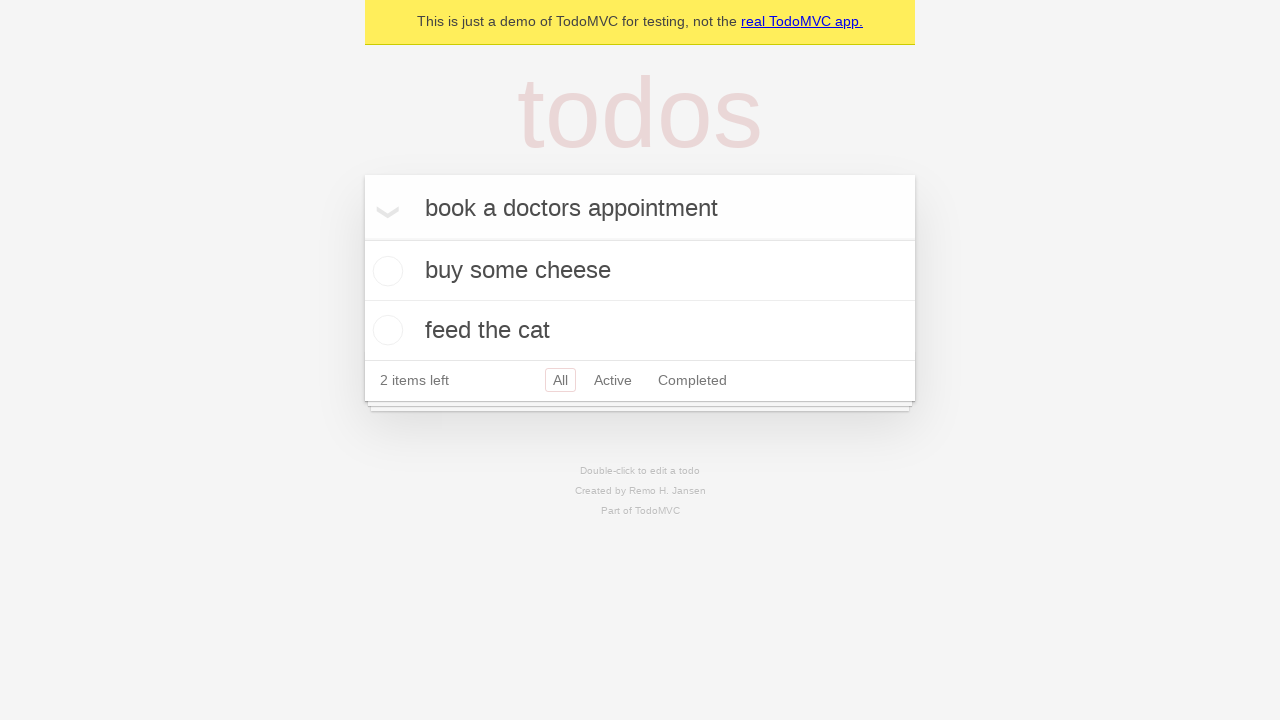

Pressed Enter to create third todo on internal:attr=[placeholder="What needs to be done?"i]
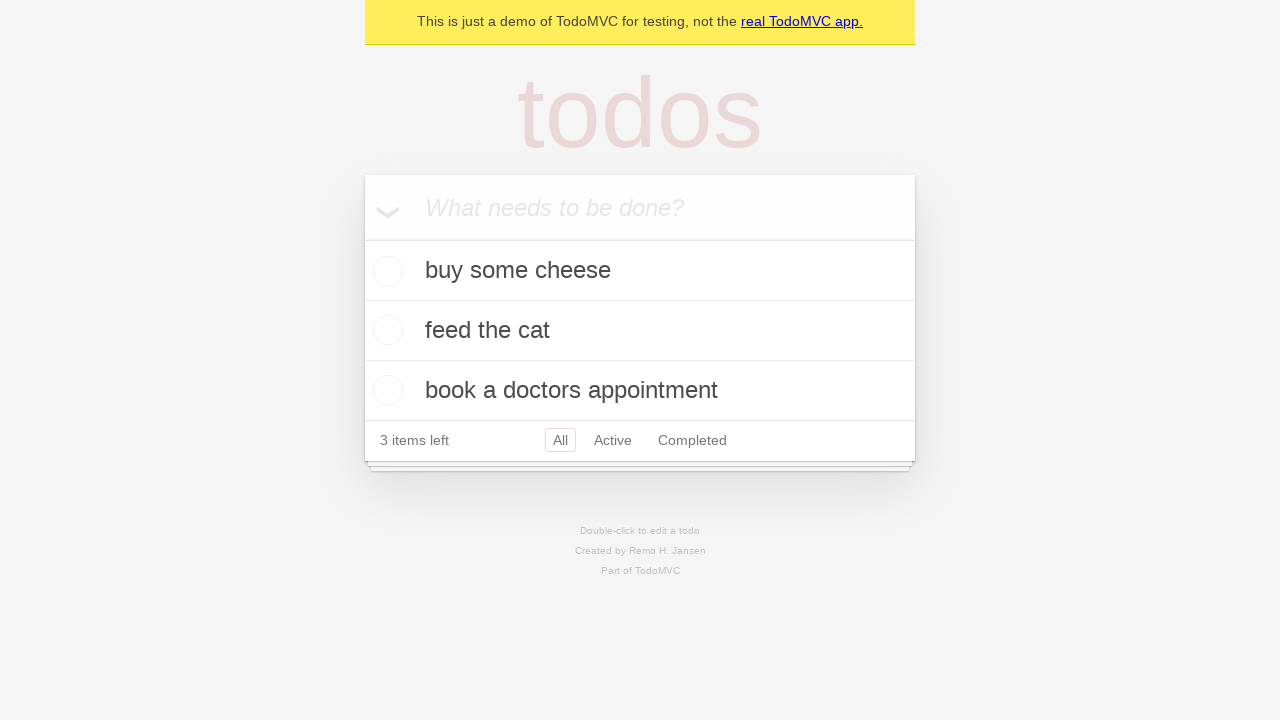

Double-clicked second todo item to enter edit mode at (640, 331) on internal:testid=[data-testid="todo-item"s] >> nth=1
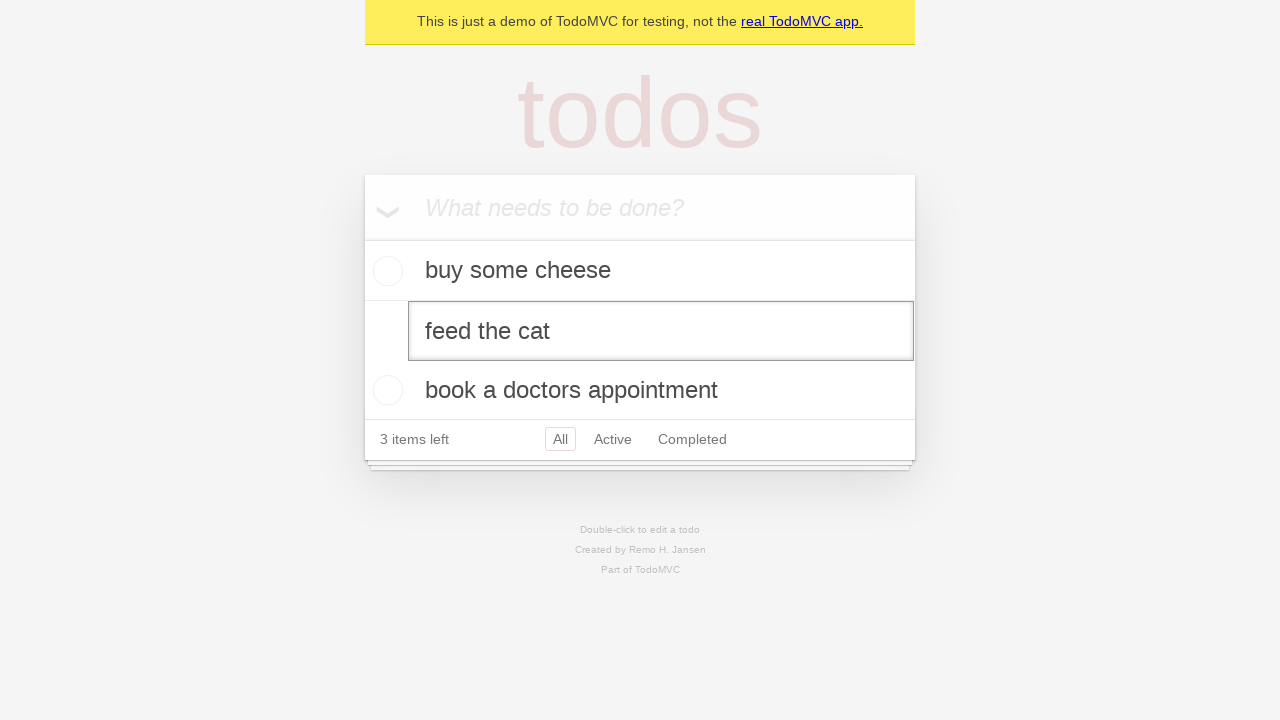

Filled edit textbox with padded text '    buy some sausages    ' on internal:testid=[data-testid="todo-item"s] >> nth=1 >> internal:role=textbox[nam
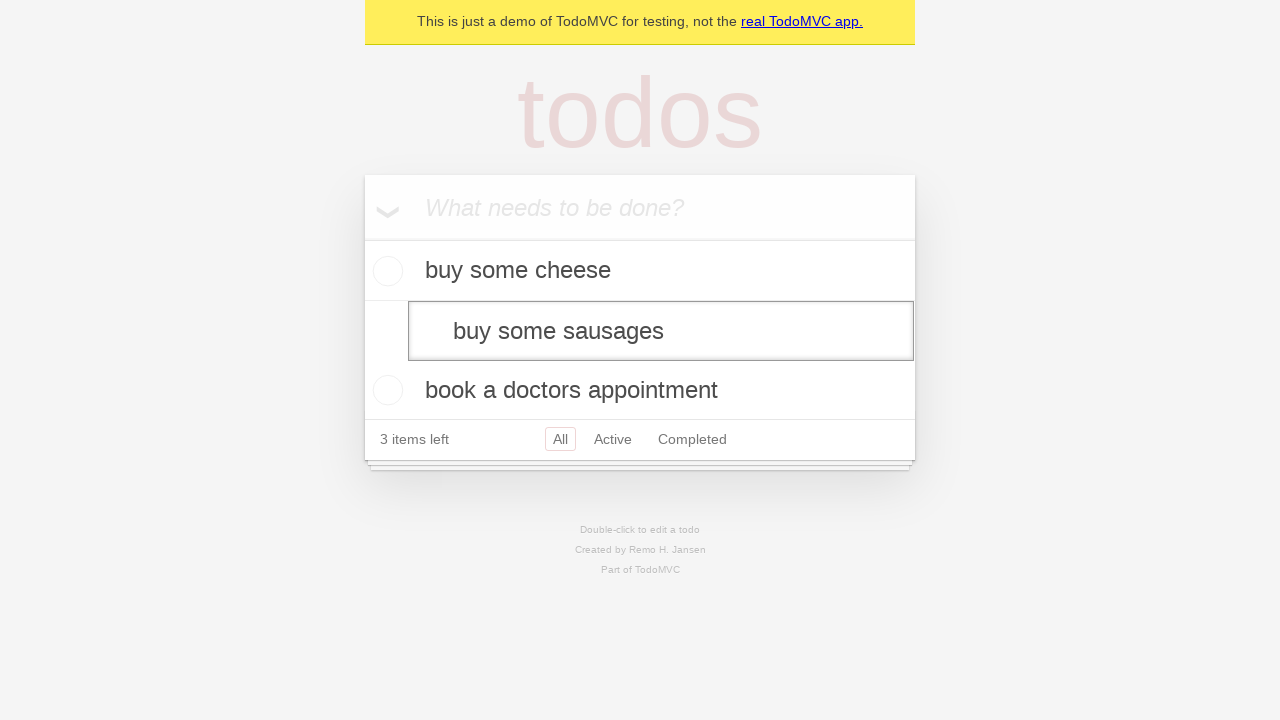

Pressed Enter to save edited todo with trimmed text 'buy some sausages' on internal:testid=[data-testid="todo-item"s] >> nth=1 >> internal:role=textbox[nam
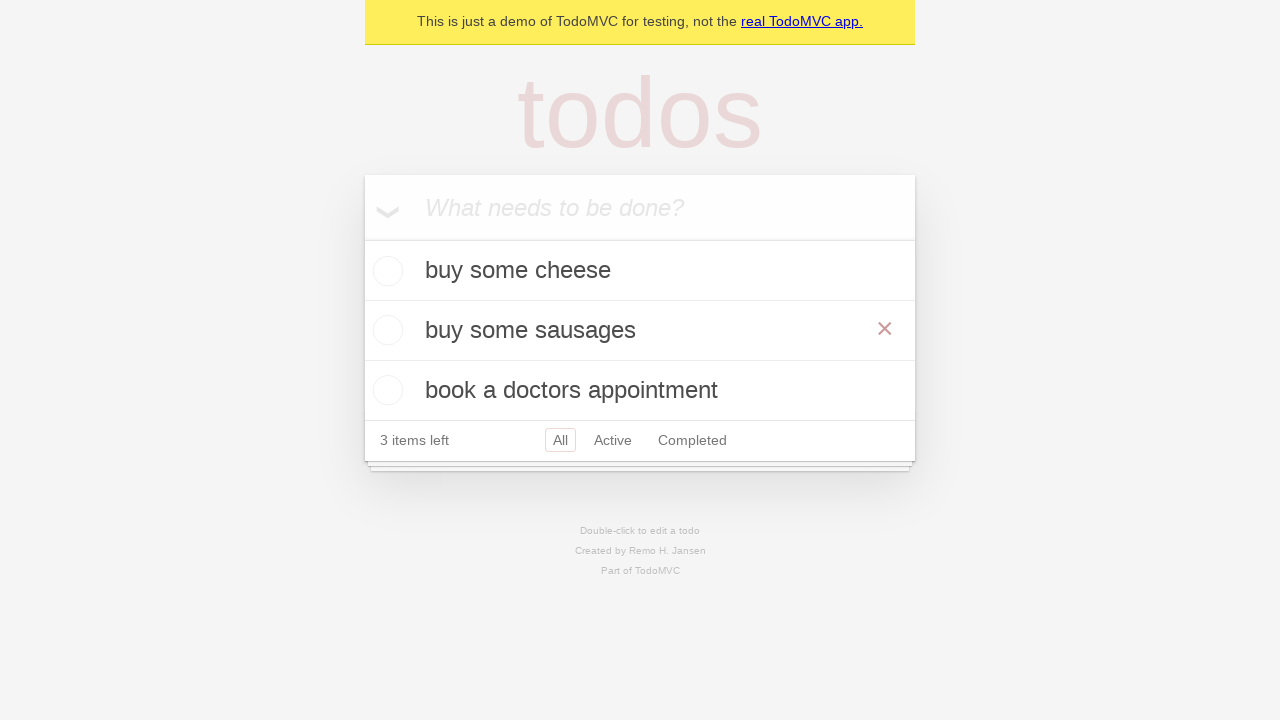

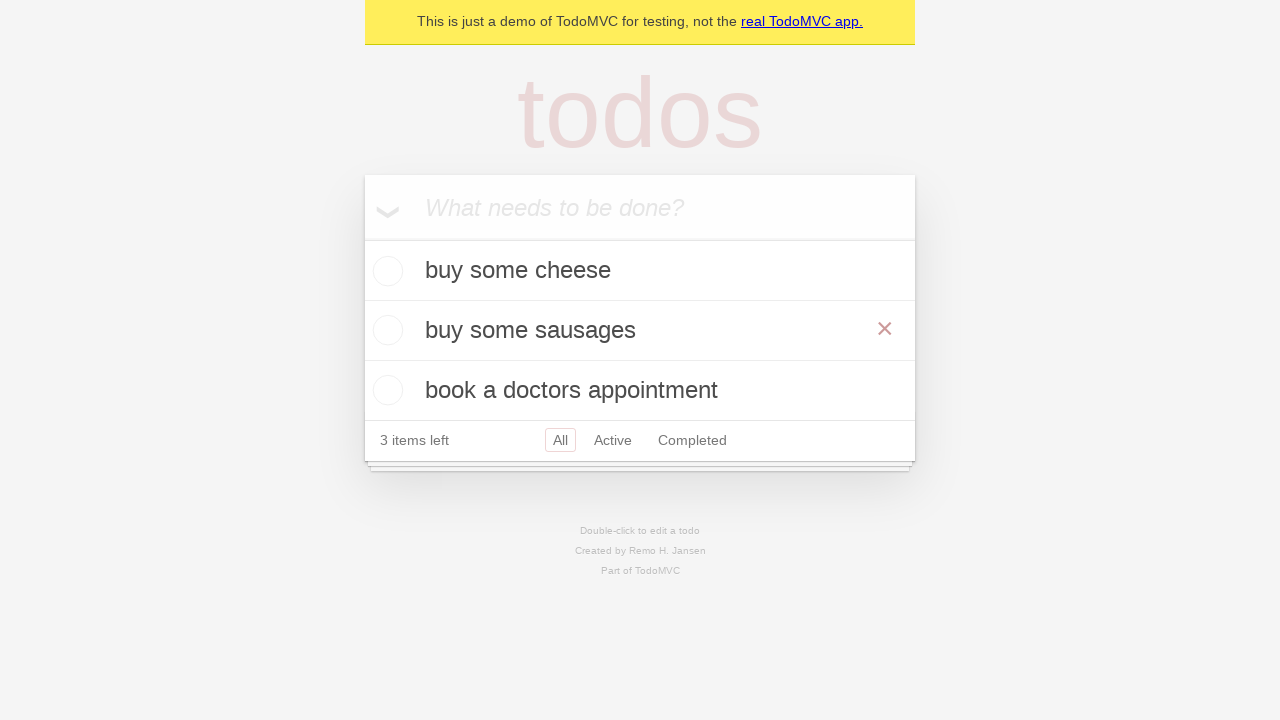